Tests accepting an alert dialog and verifying it closes

Starting URL: https://www.selenium.dev/documentation/webdriver/browser/alerts/

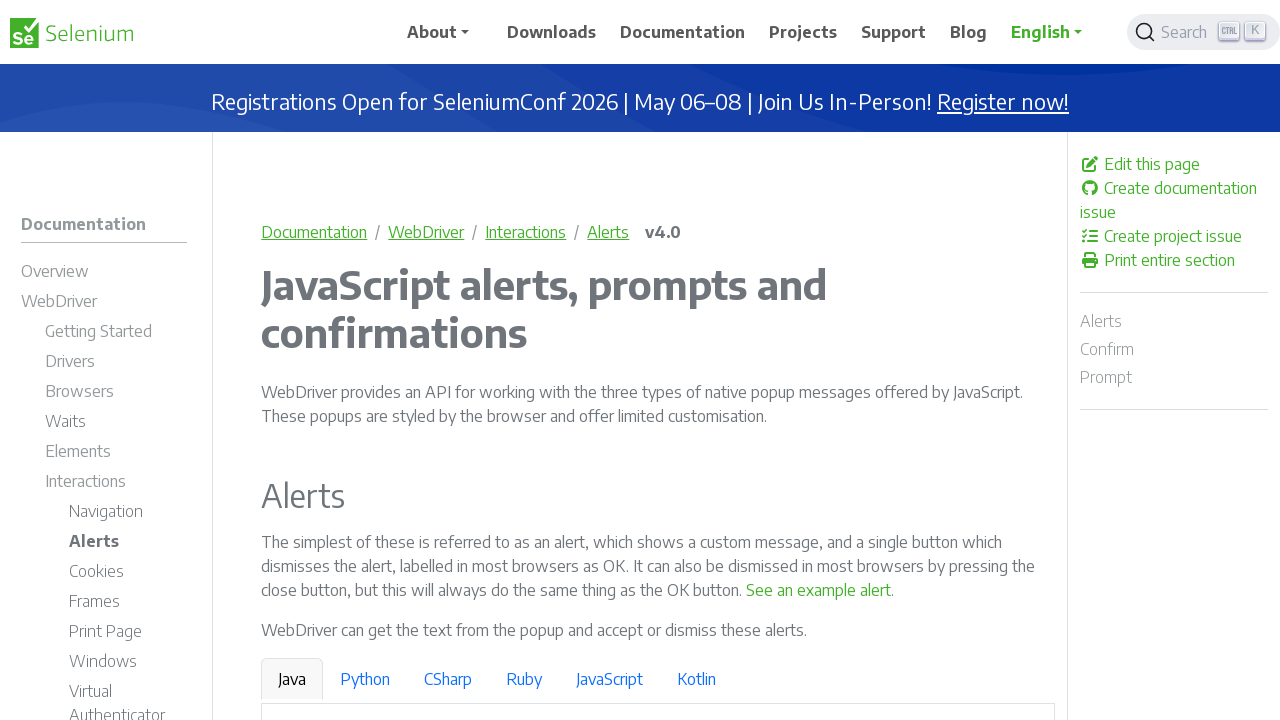

Set up dialog handler to automatically accept alerts
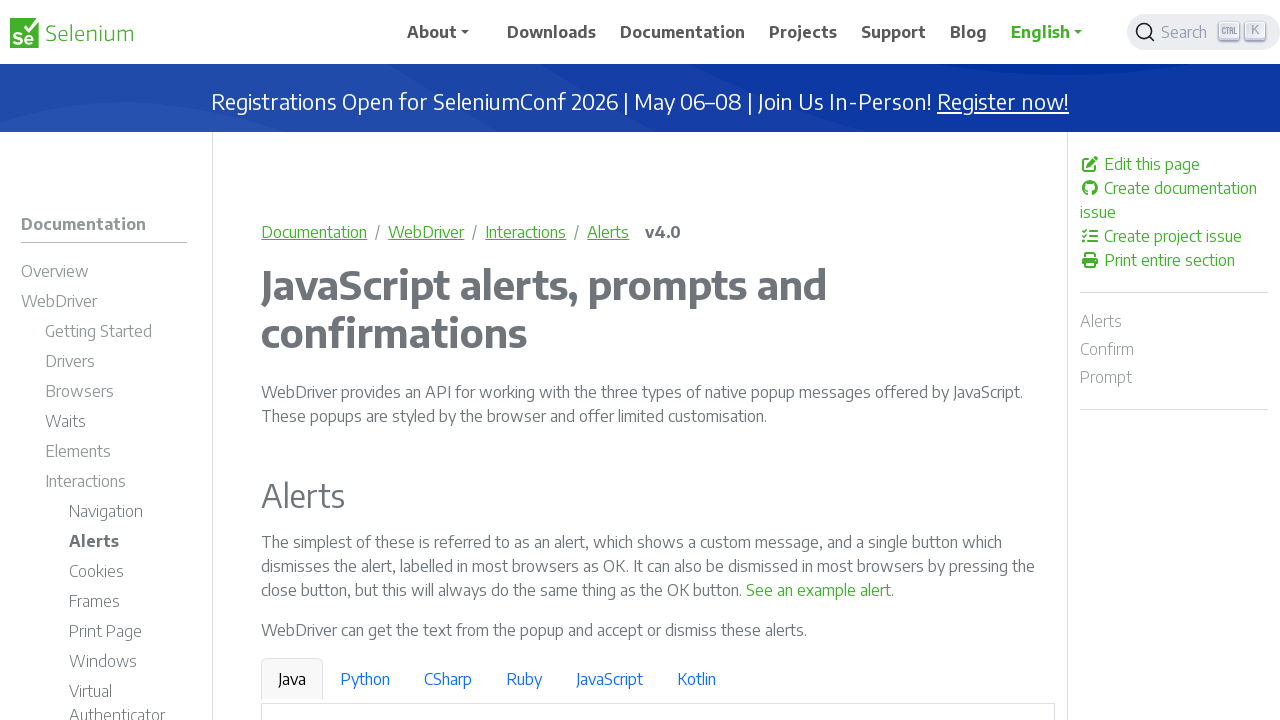

Clicked 'See an example alert' link to trigger alert dialog at (819, 590) on text='See an example alert'
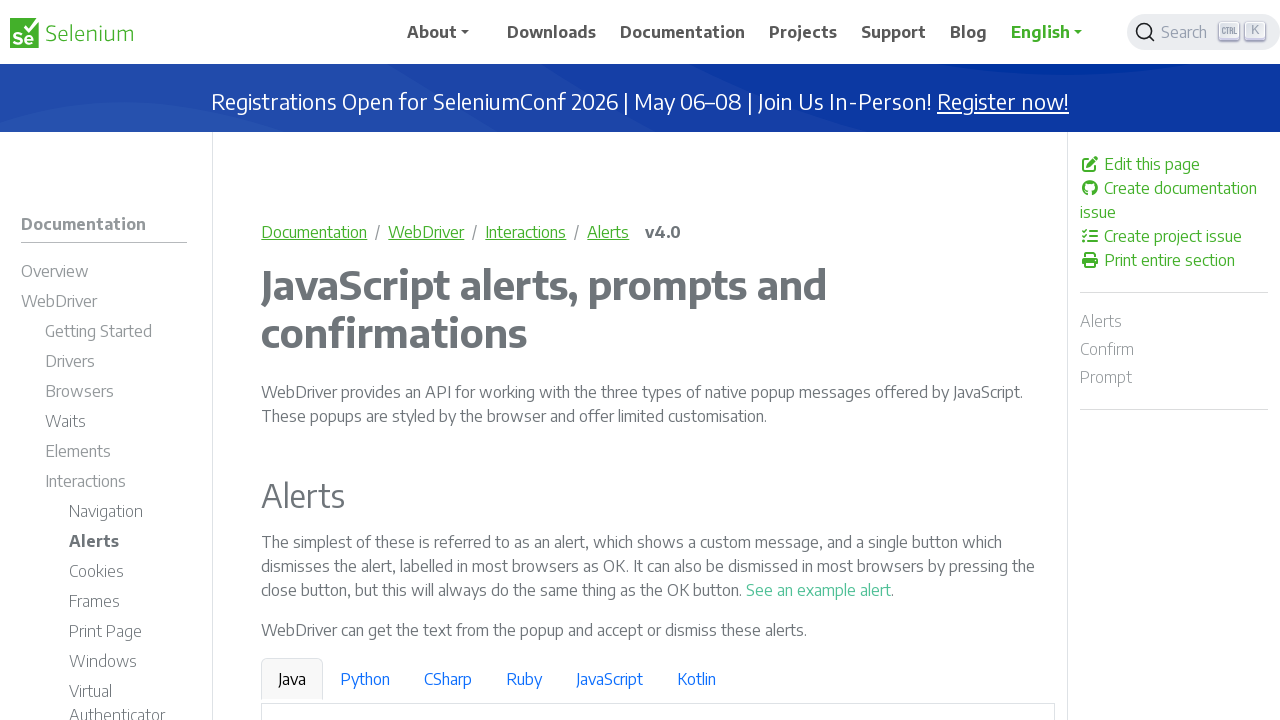

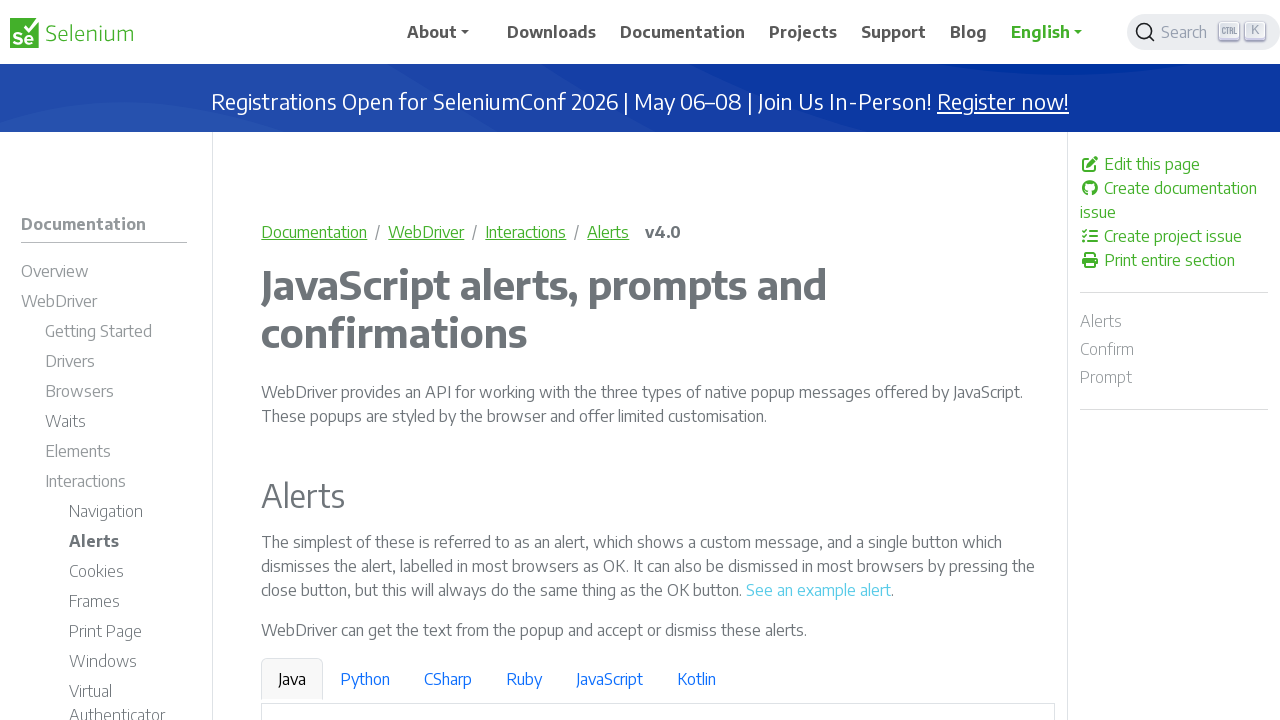